Tests that entered text is trimmed when editing a todo item

Starting URL: https://demo.playwright.dev/todomvc

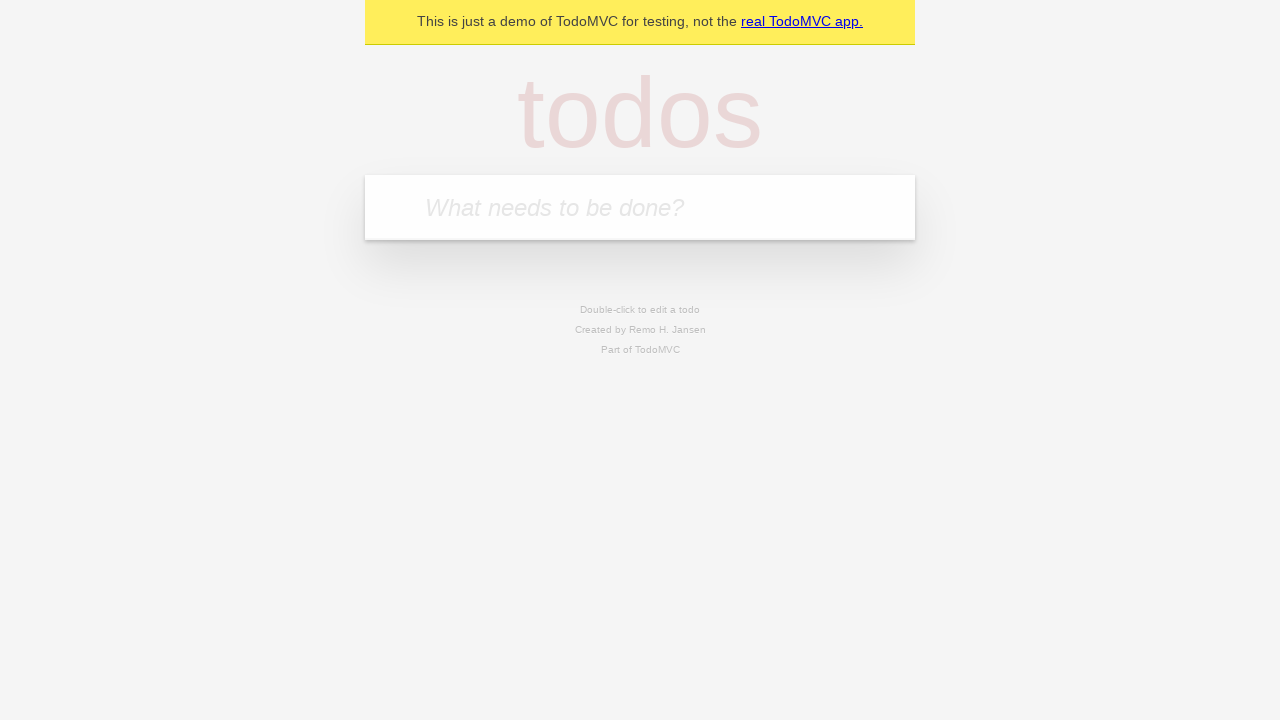

Filled todo input with 'buy some cheese' on internal:attr=[placeholder="What needs to be done?"i]
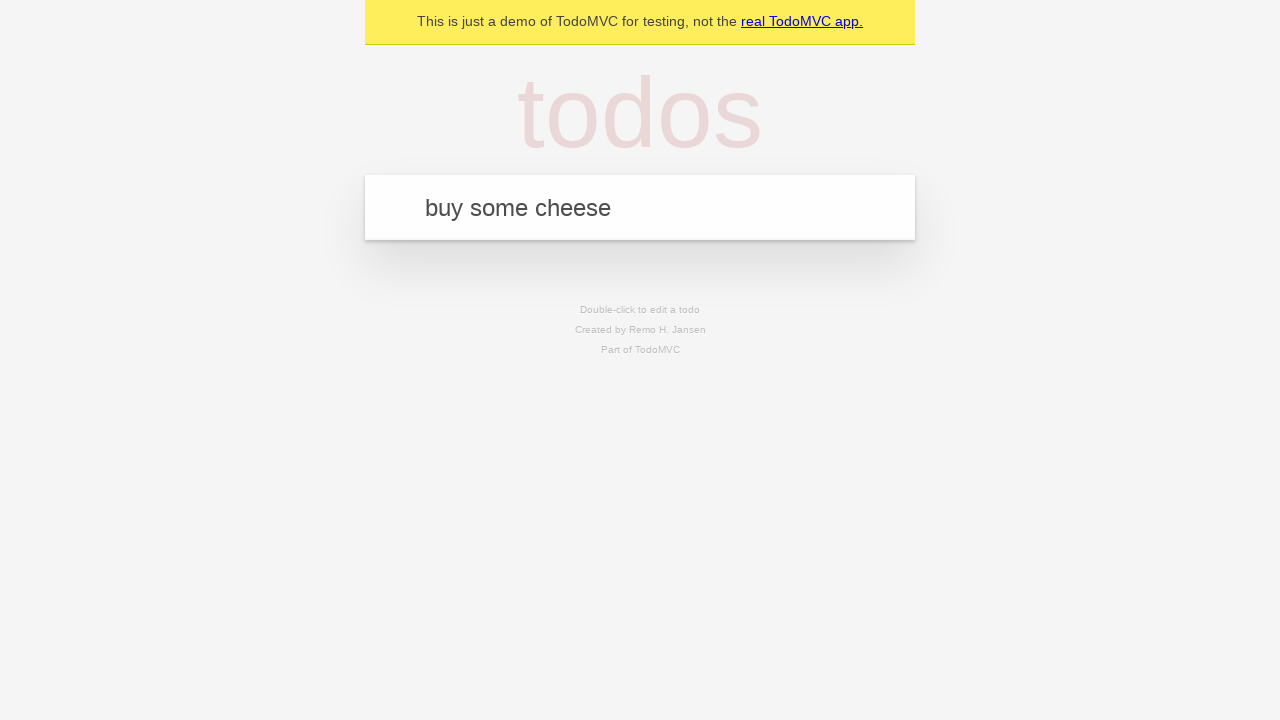

Pressed Enter to add todo 'buy some cheese' on internal:attr=[placeholder="What needs to be done?"i]
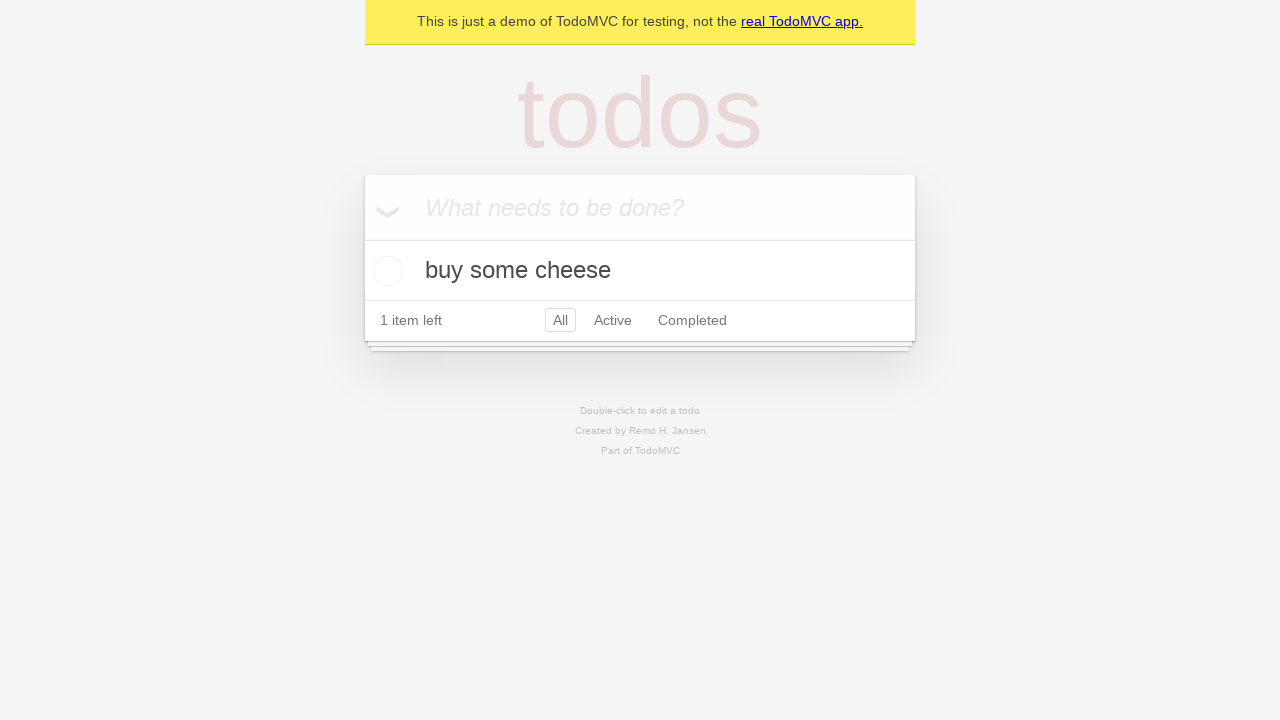

Filled todo input with 'feed the cat' on internal:attr=[placeholder="What needs to be done?"i]
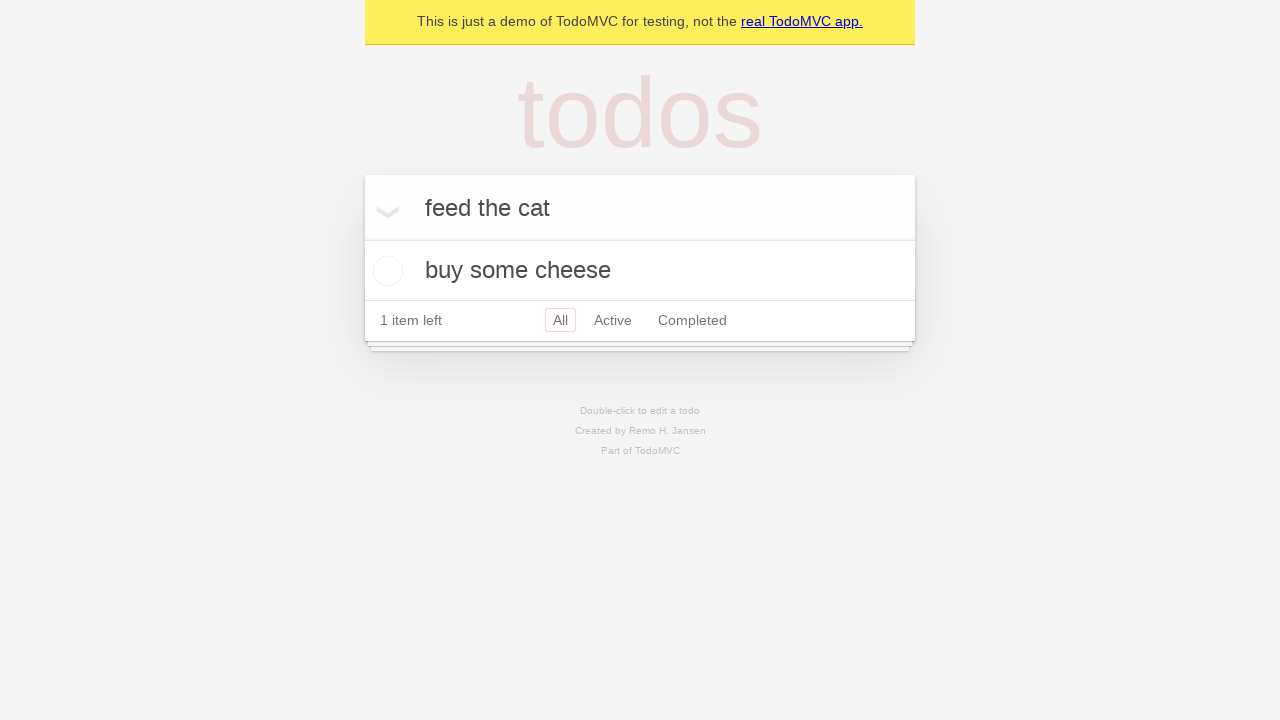

Pressed Enter to add todo 'feed the cat' on internal:attr=[placeholder="What needs to be done?"i]
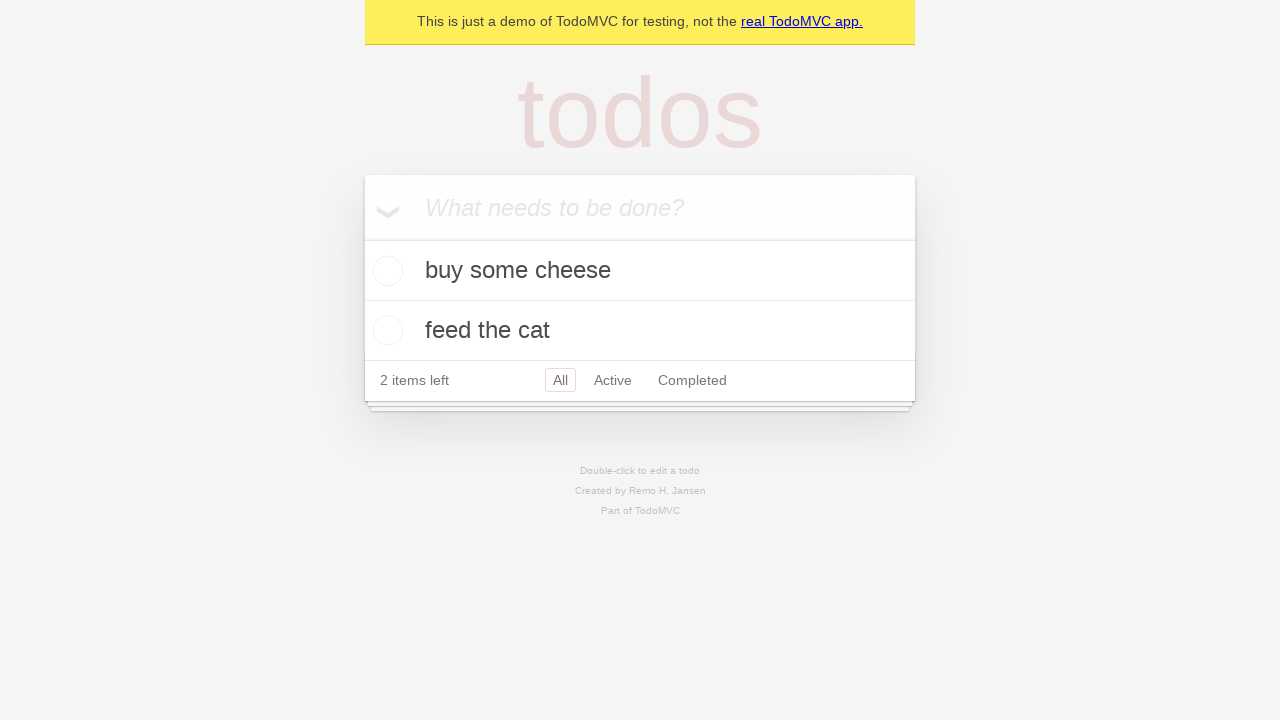

Filled todo input with 'book a doctors appointment' on internal:attr=[placeholder="What needs to be done?"i]
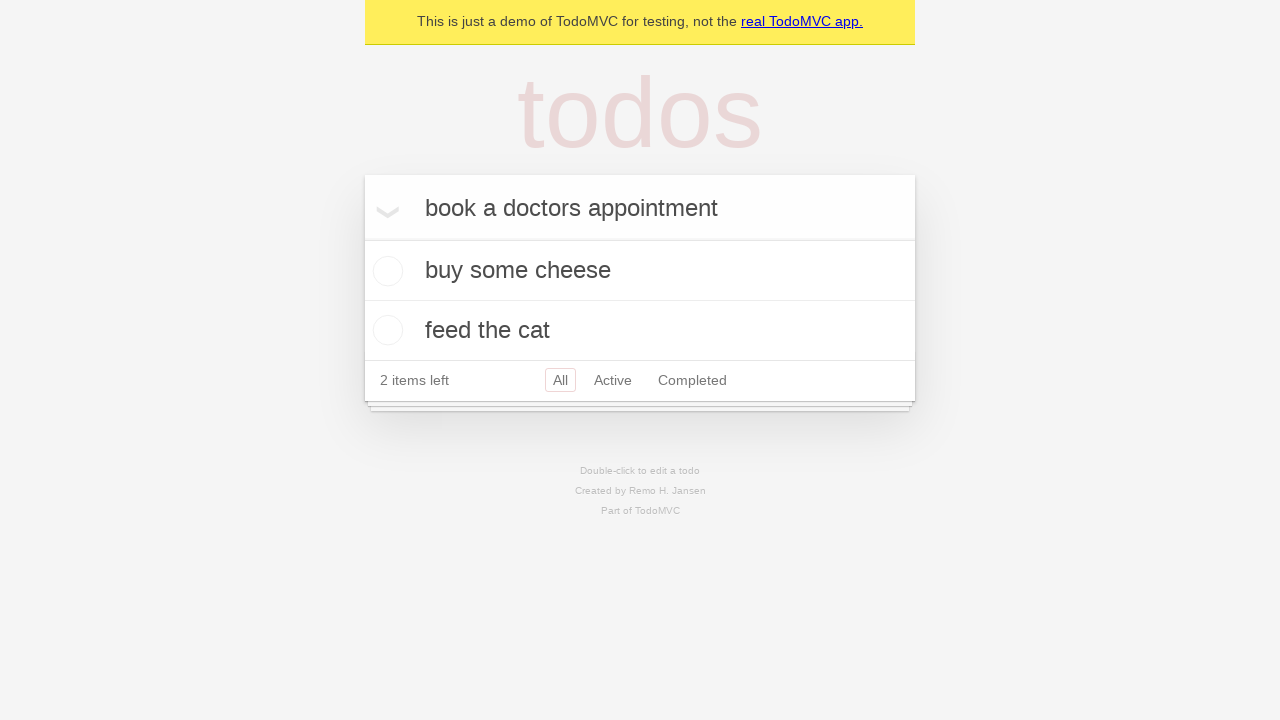

Pressed Enter to add todo 'book a doctors appointment' on internal:attr=[placeholder="What needs to be done?"i]
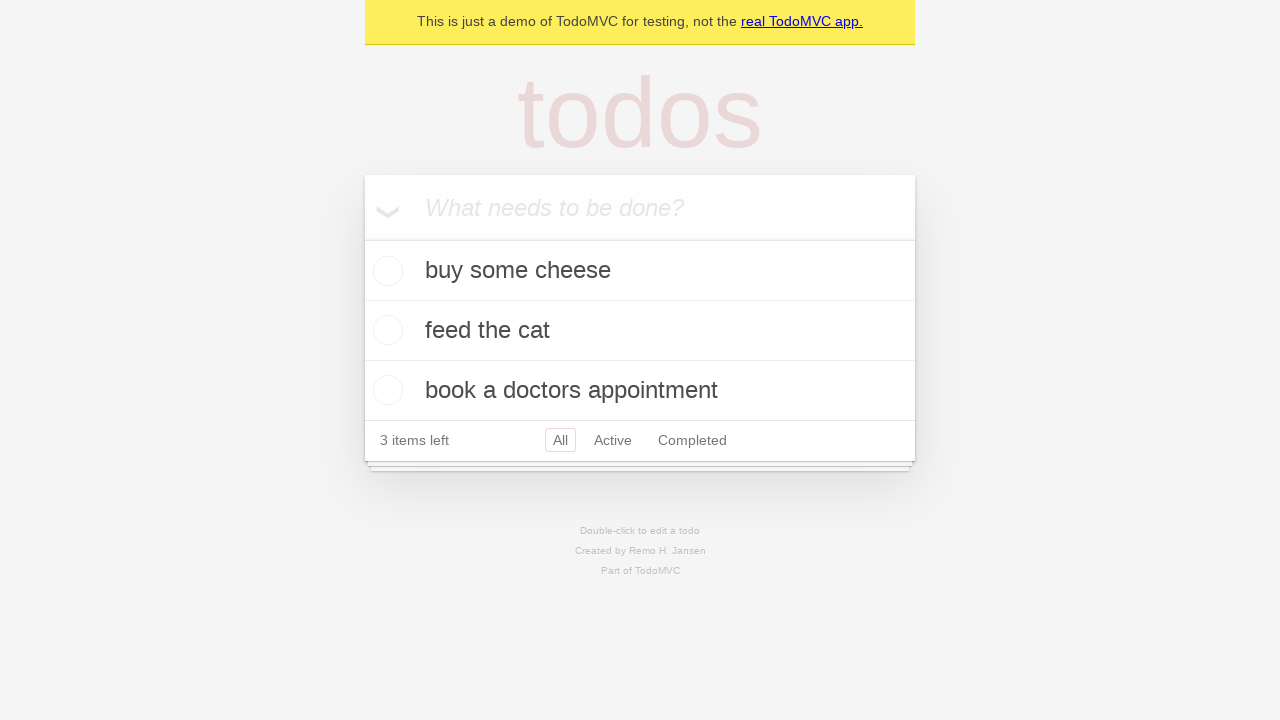

Waited for todo items to load
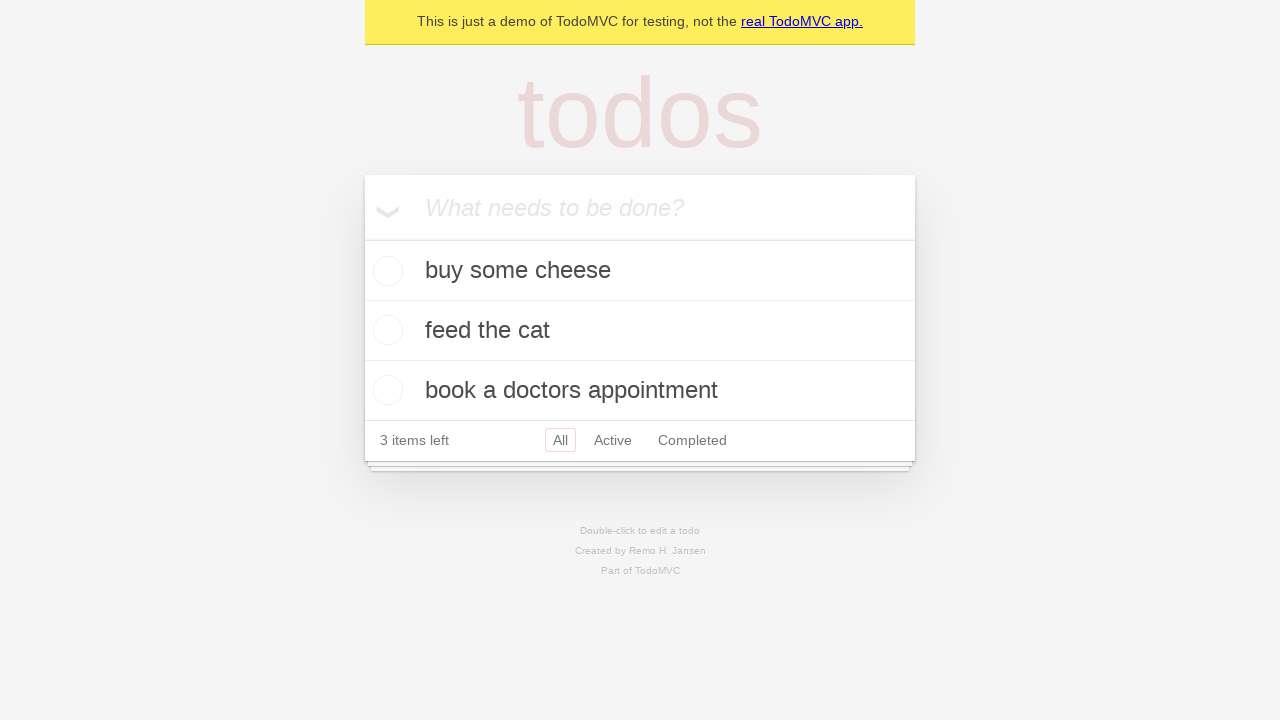

Double-clicked second todo item to enter edit mode at (640, 331) on internal:testid=[data-testid="todo-item"s] >> nth=1
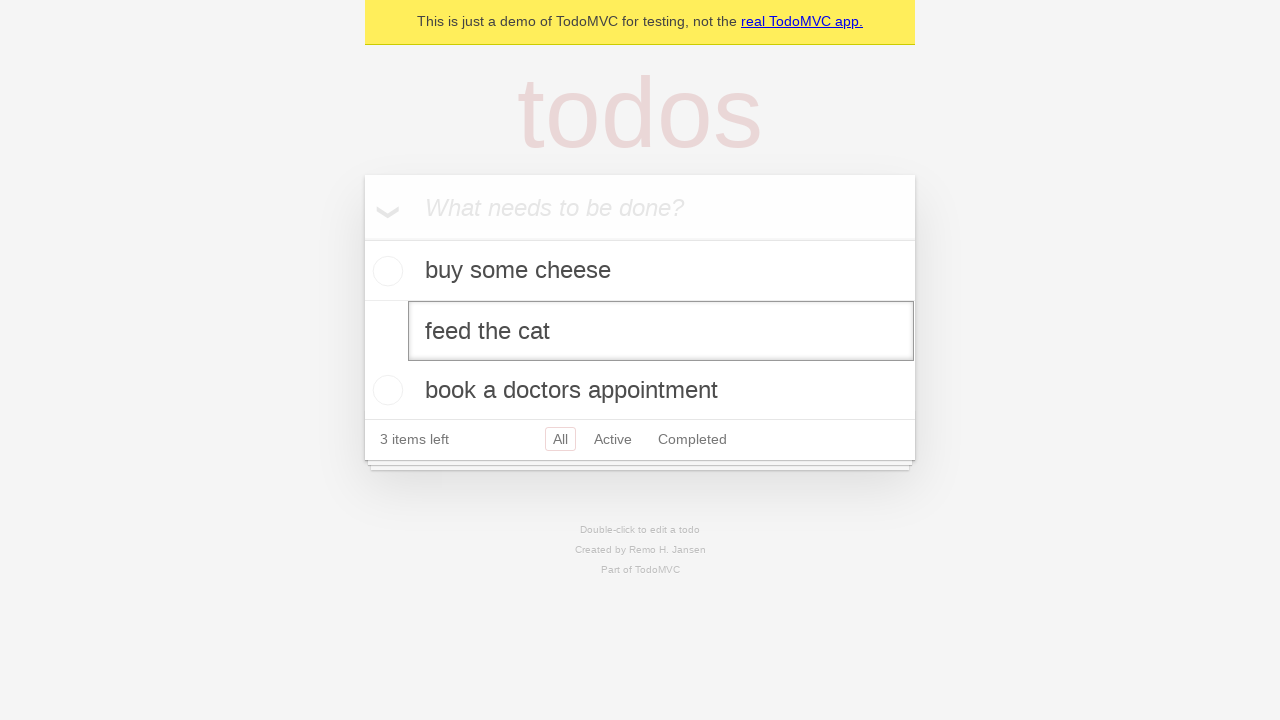

Filled edit textbox with text containing leading and trailing spaces on internal:testid=[data-testid="todo-item"s] >> nth=1 >> internal:role=textbox[nam
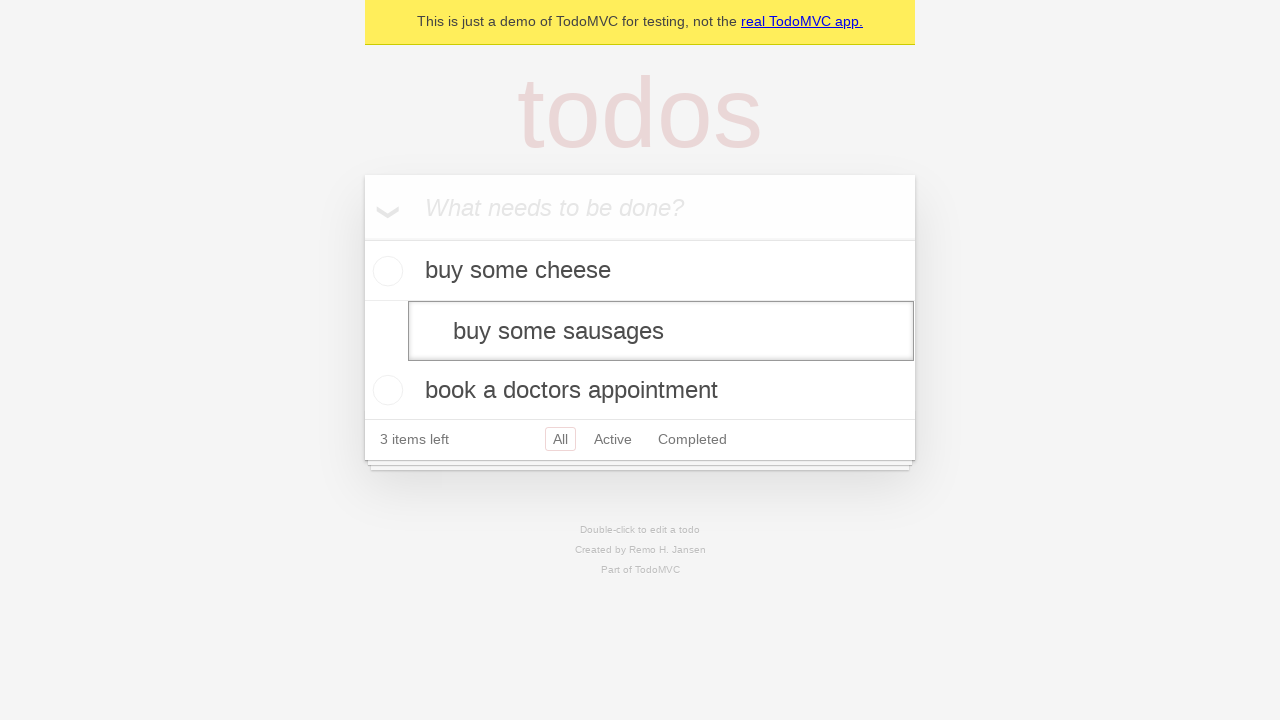

Pressed Enter to confirm edited todo text (should be trimmed) on internal:testid=[data-testid="todo-item"s] >> nth=1 >> internal:role=textbox[nam
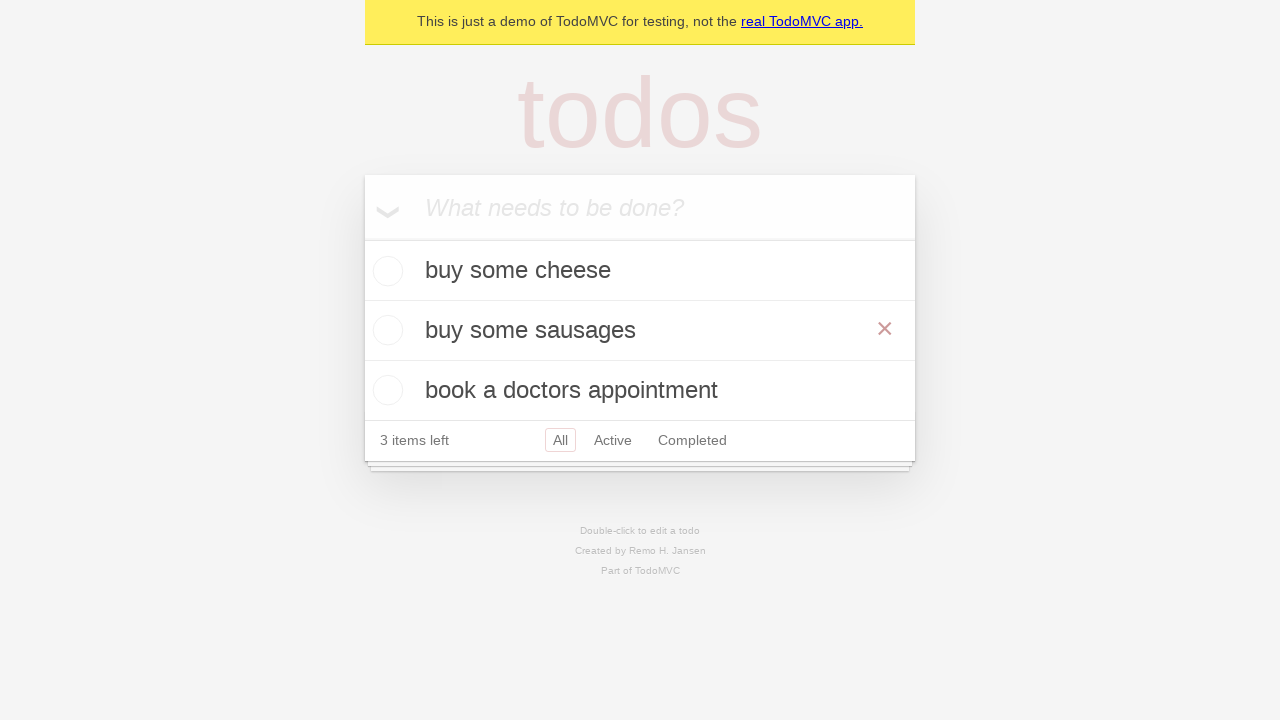

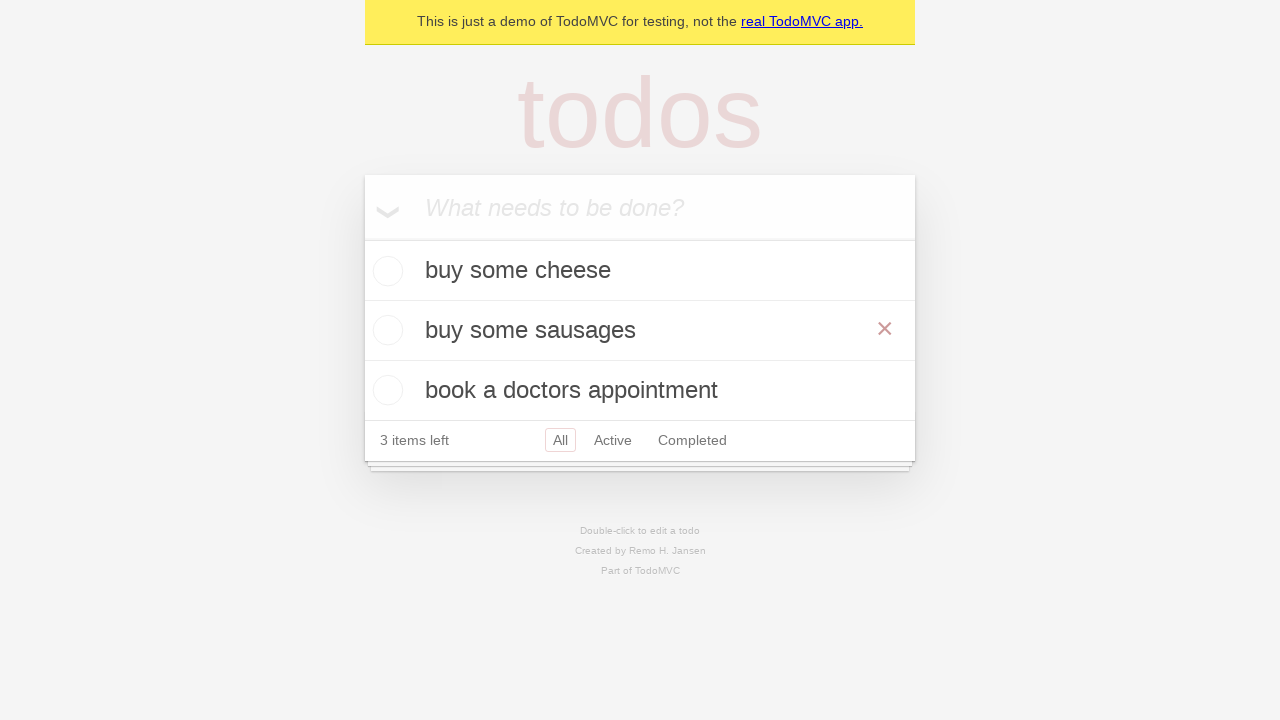